Verifies that clicking the Forbidden link shows a 403 response message

Starting URL: https://demoqa.com/links

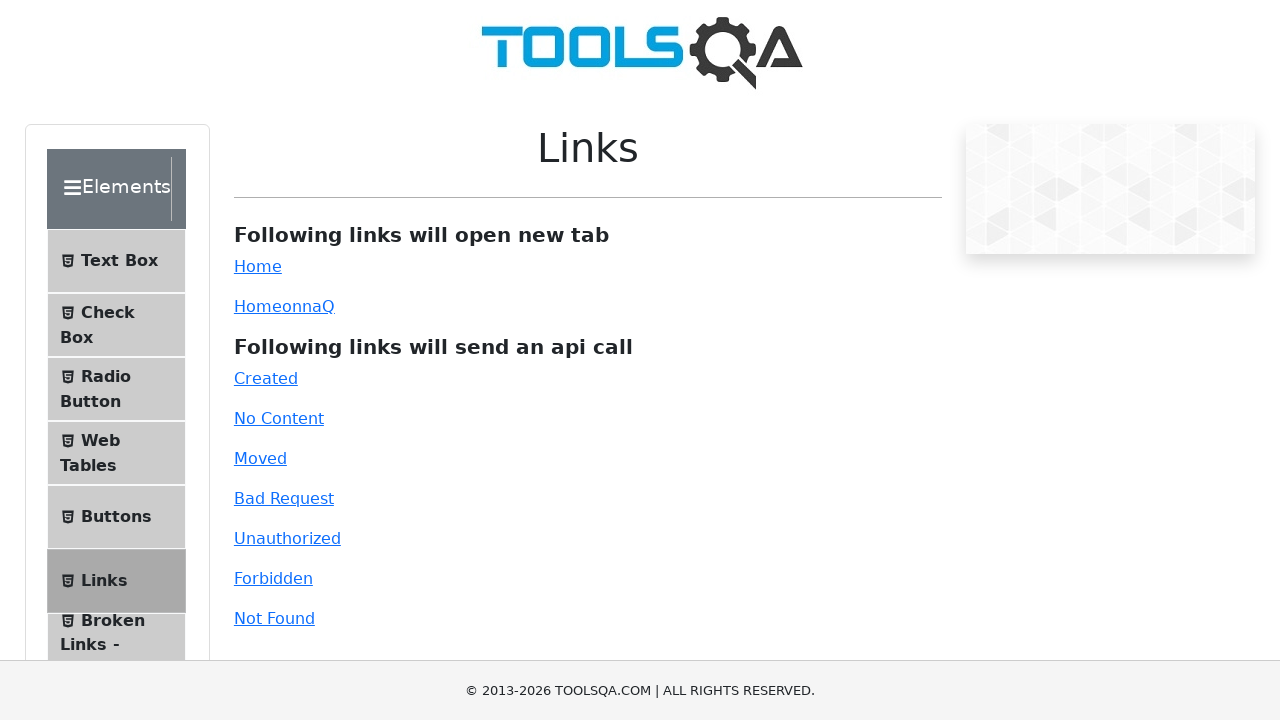

Scrolled Forbidden link into view
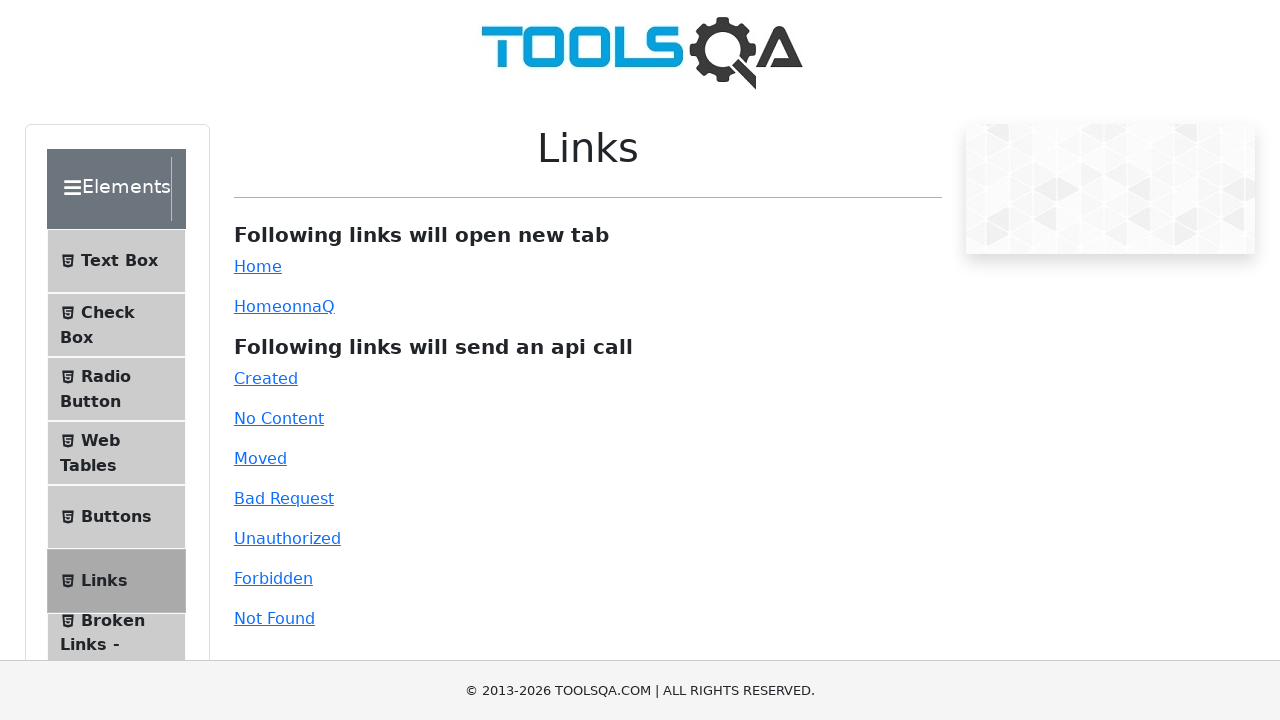

Clicked Forbidden link at (273, 578) on #forbidden
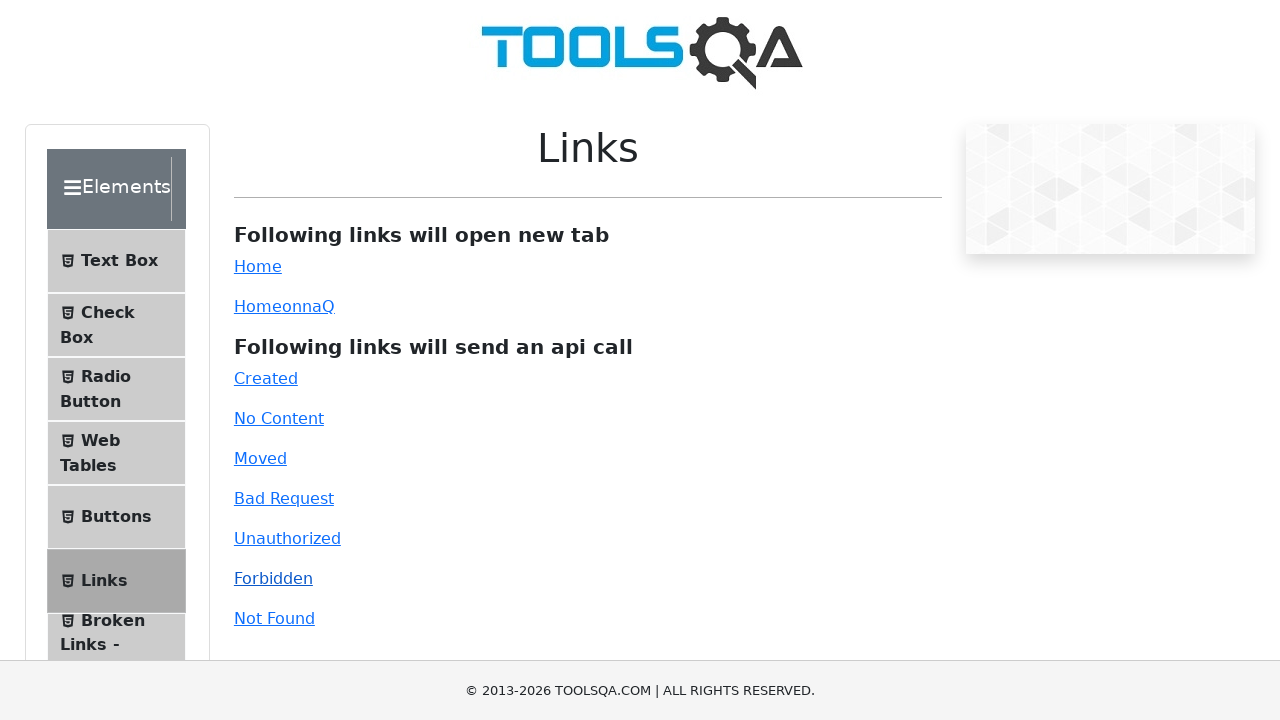

Waited for 403 response message to appear
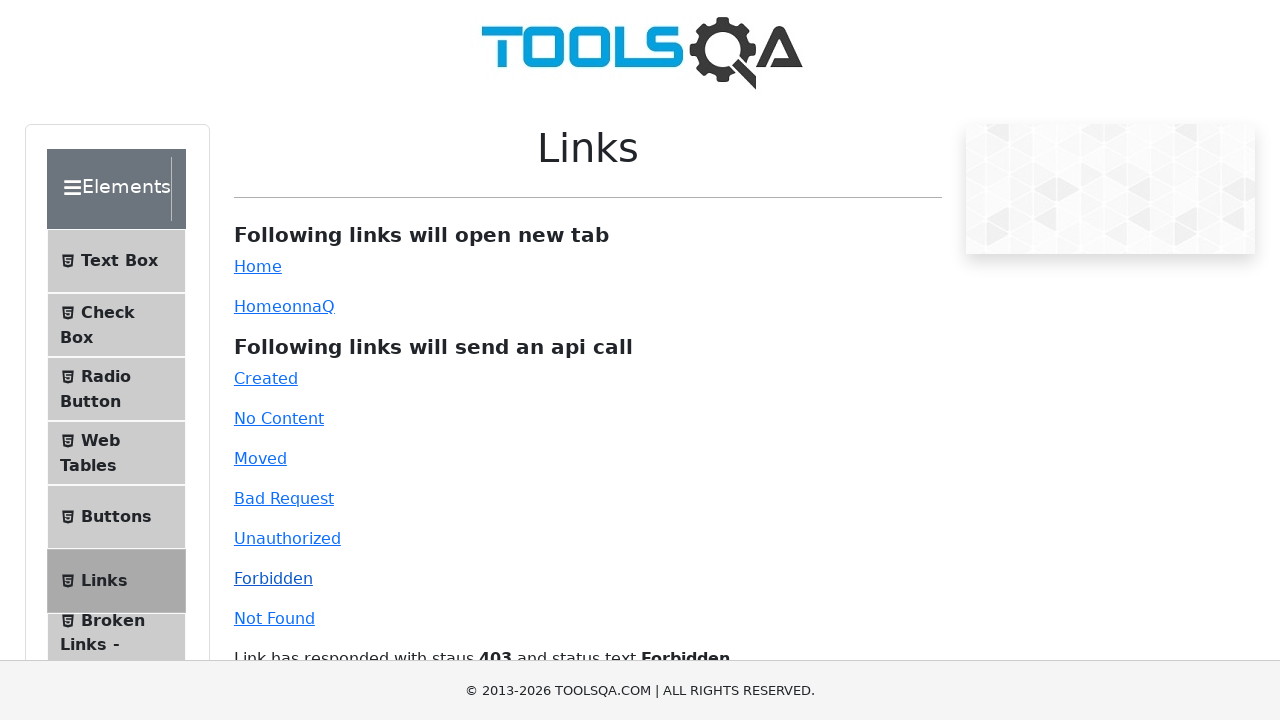

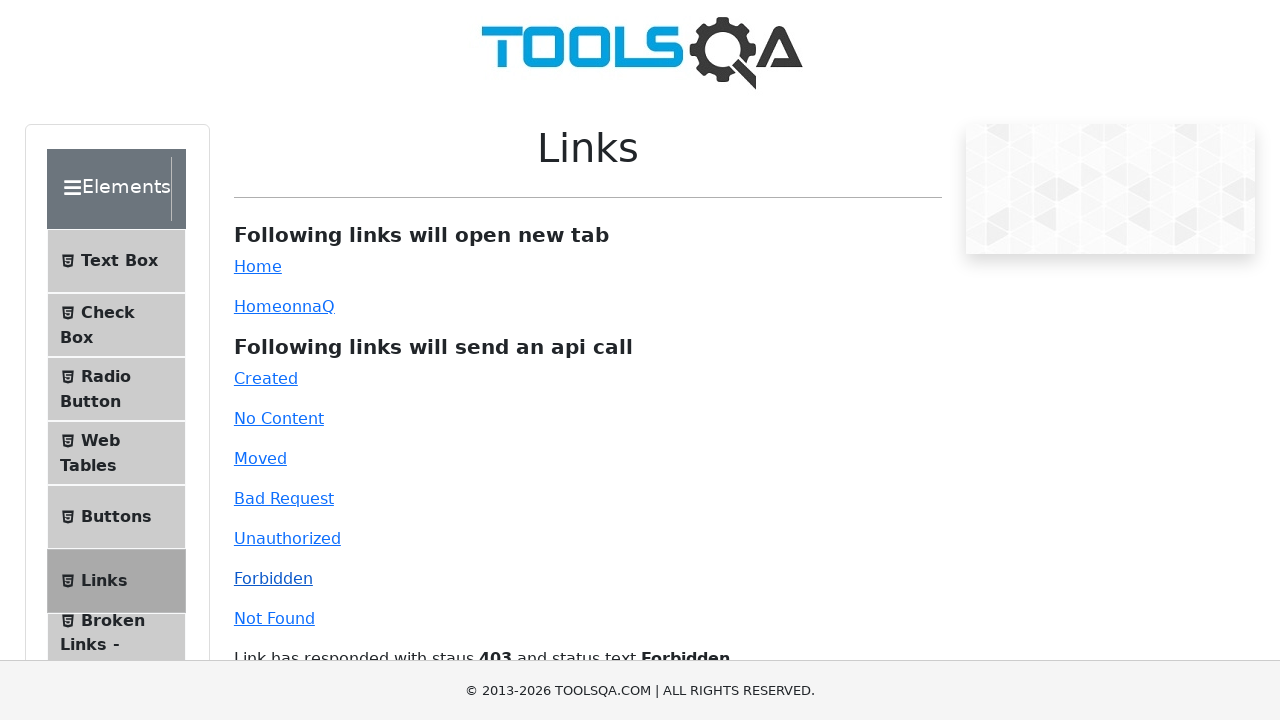